Tests that browser back button works correctly with filter navigation

Starting URL: https://demo.playwright.dev/todomvc

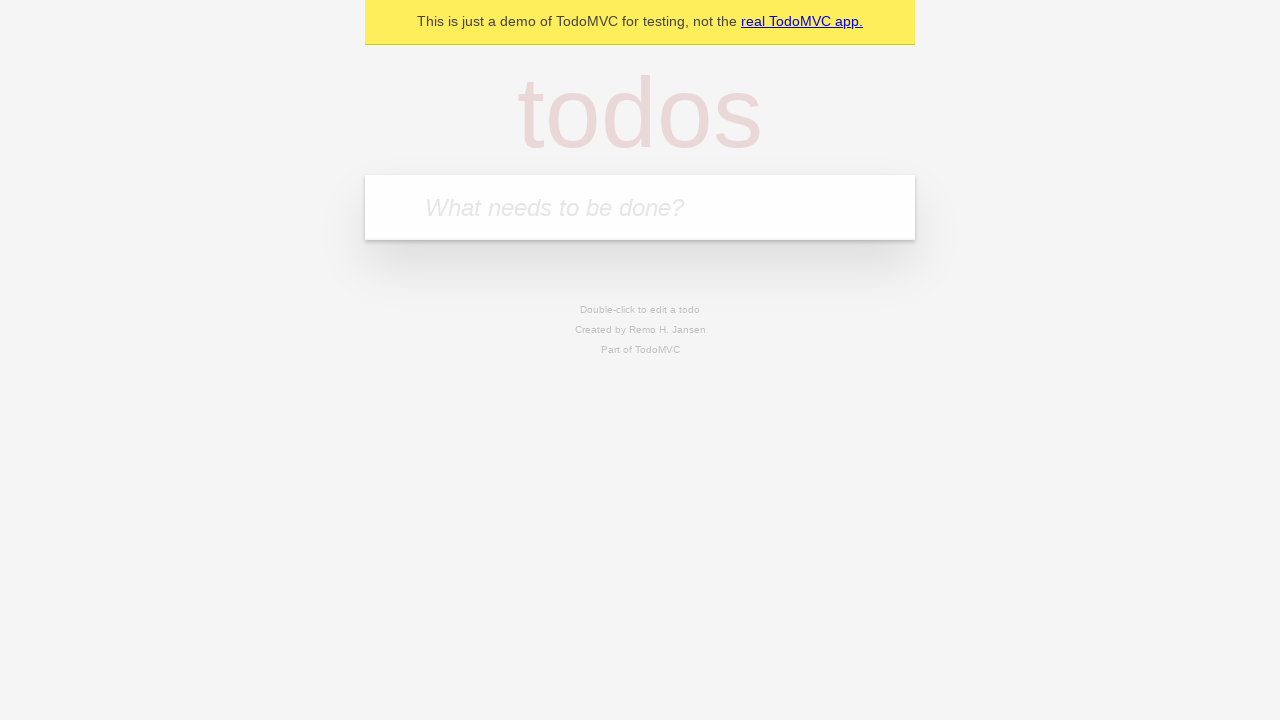

Filled todo input with 'buy some cheese' on internal:attr=[placeholder="What needs to be done?"i]
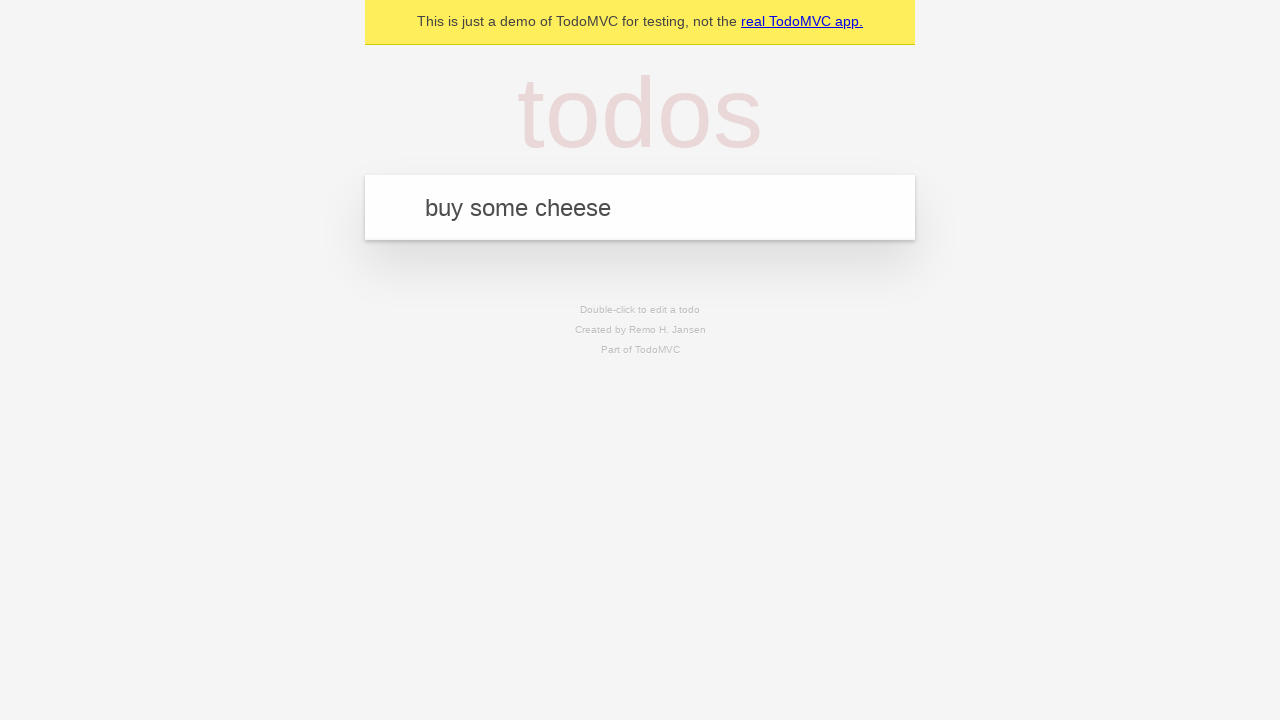

Pressed Enter to add first todo on internal:attr=[placeholder="What needs to be done?"i]
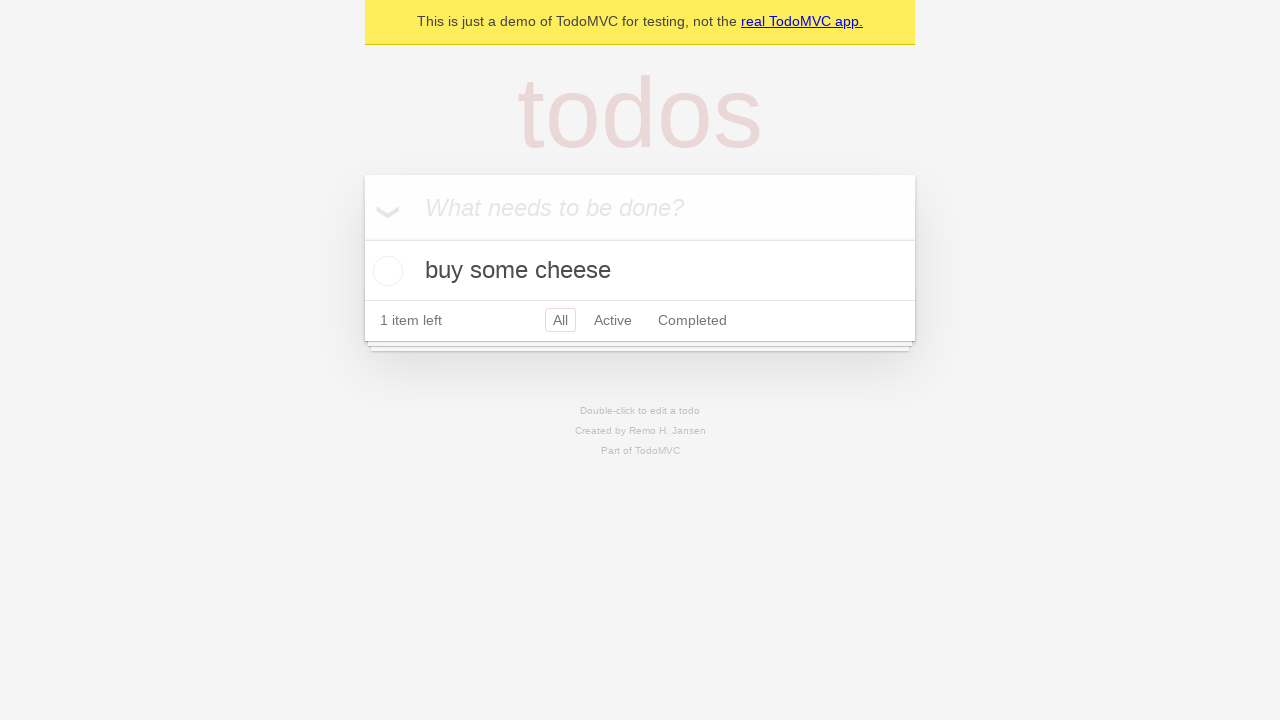

Filled todo input with 'feed the cat' on internal:attr=[placeholder="What needs to be done?"i]
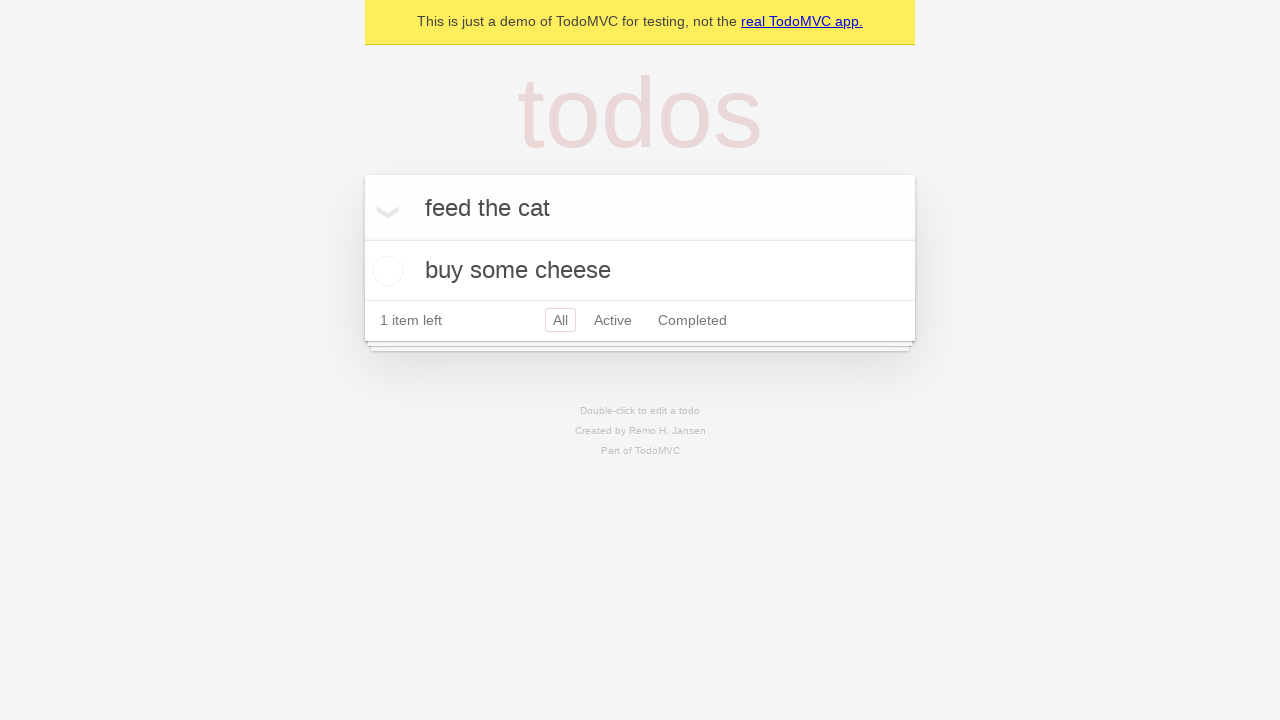

Pressed Enter to add second todo on internal:attr=[placeholder="What needs to be done?"i]
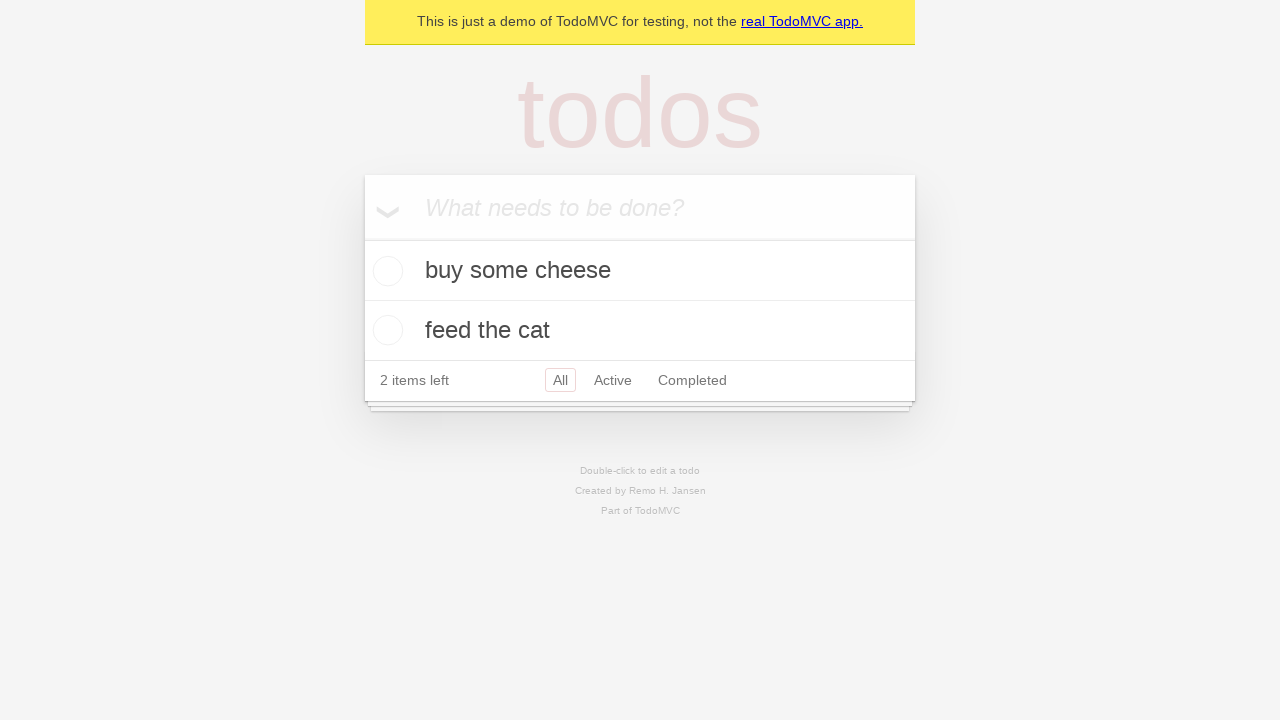

Filled todo input with 'book a doctors appointment' on internal:attr=[placeholder="What needs to be done?"i]
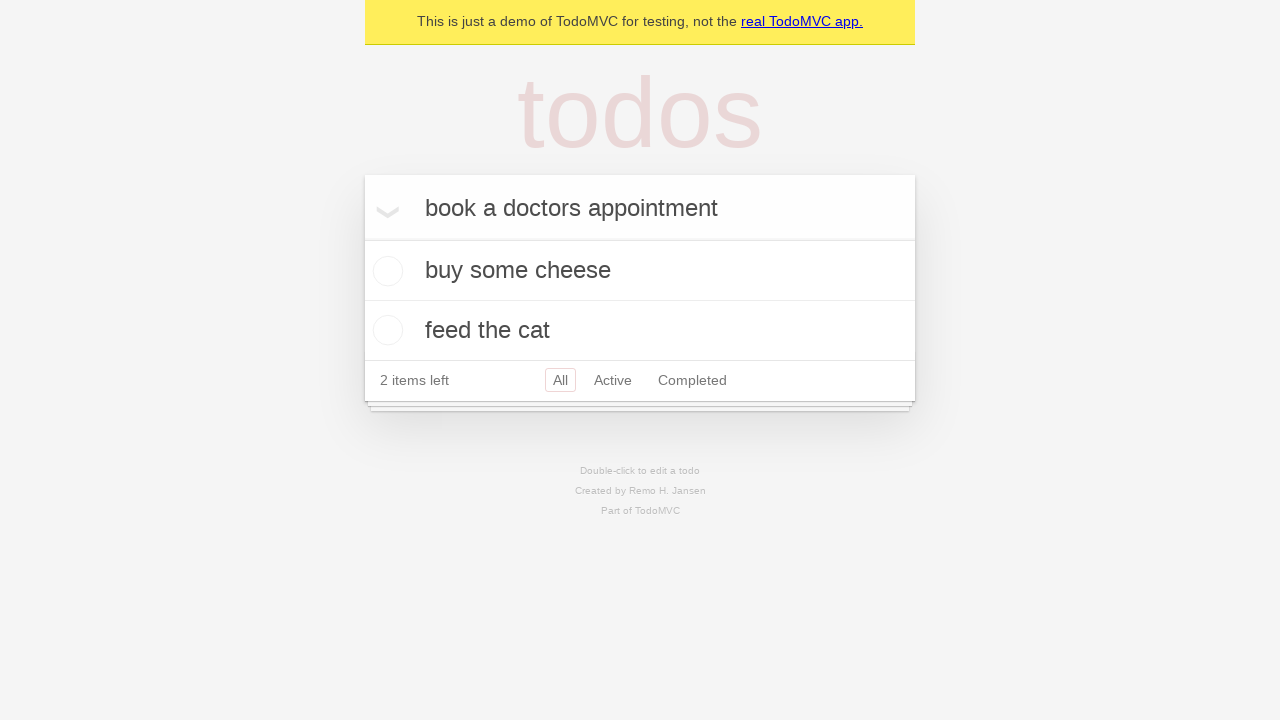

Pressed Enter to add third todo on internal:attr=[placeholder="What needs to be done?"i]
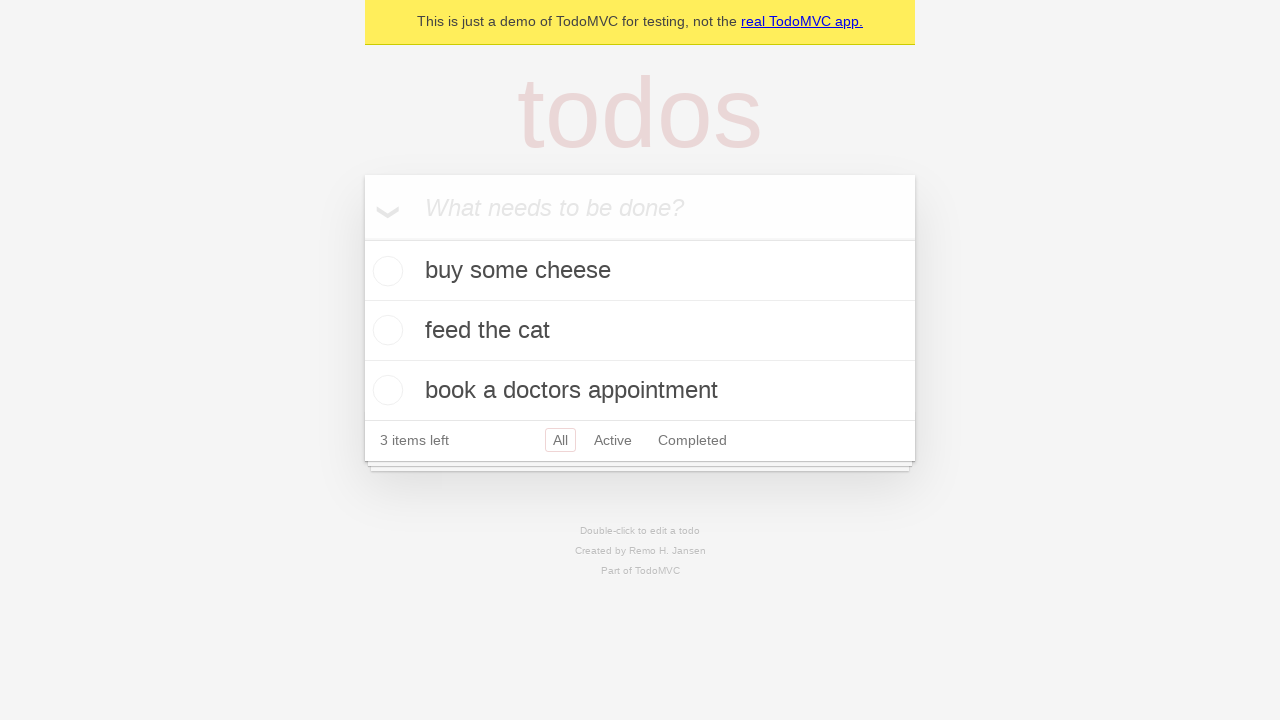

Checked the second todo item at (385, 330) on internal:testid=[data-testid="todo-item"s] >> nth=1 >> internal:role=checkbox
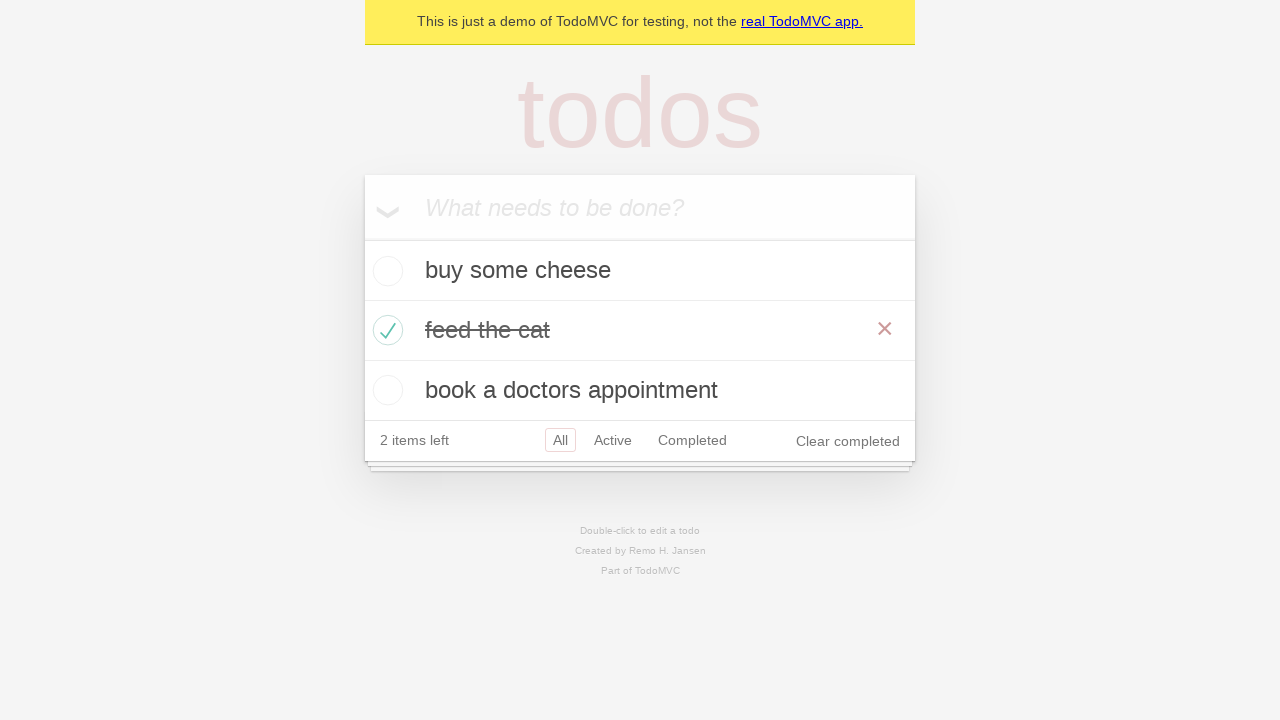

Clicked 'All' filter link at (560, 440) on internal:role=link[name="All"i]
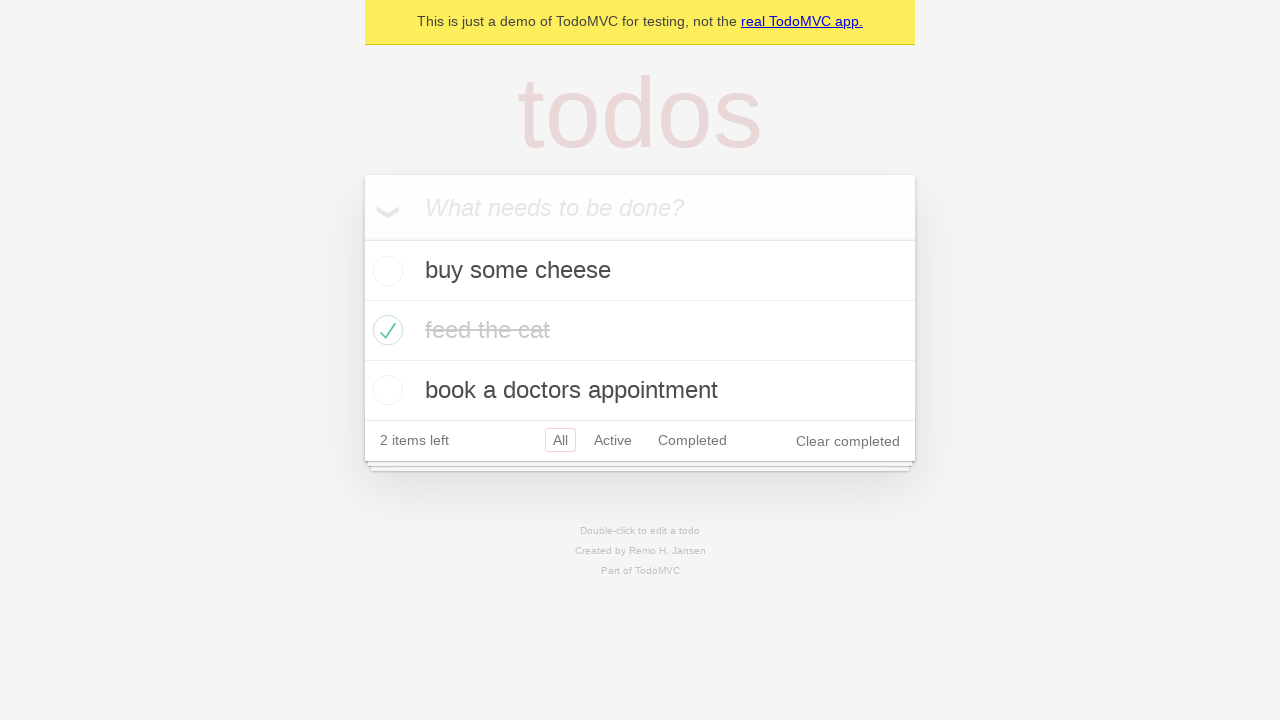

Clicked 'Active' filter link at (613, 440) on internal:role=link[name="Active"i]
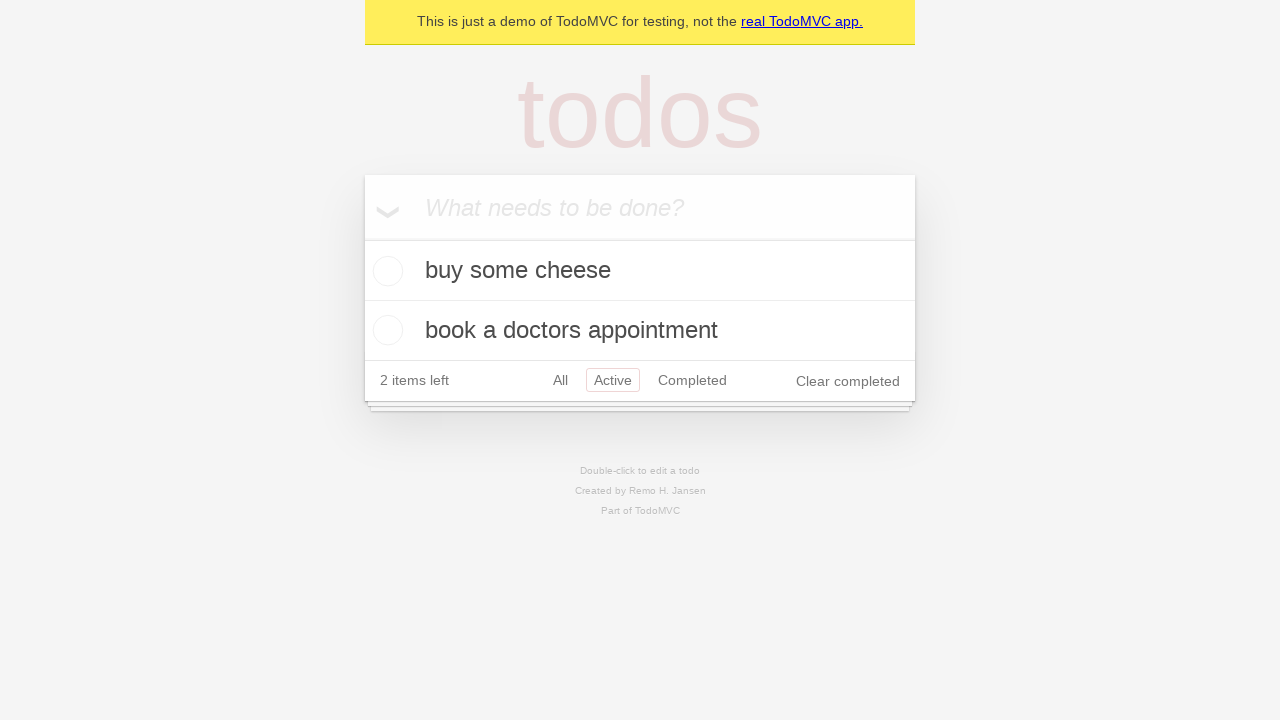

Clicked 'Completed' filter link at (692, 380) on internal:role=link[name="Completed"i]
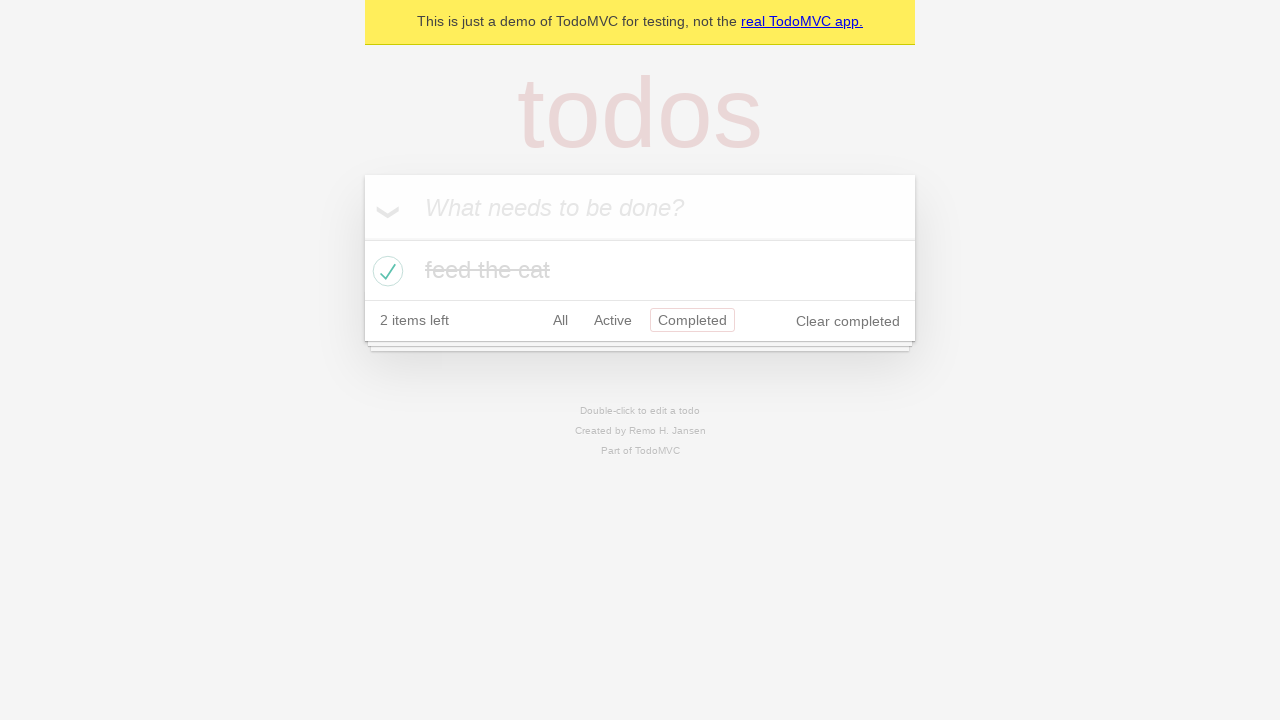

Navigated back to 'Active' filter
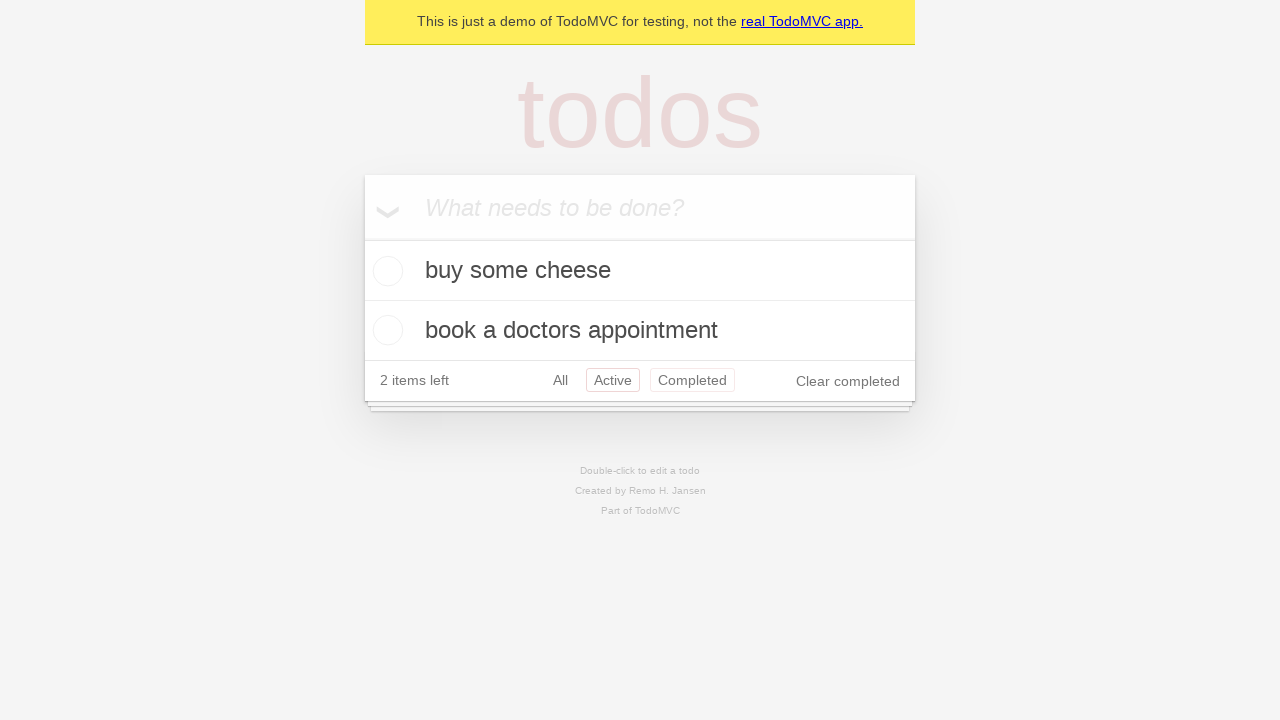

Navigated back to 'All' filter
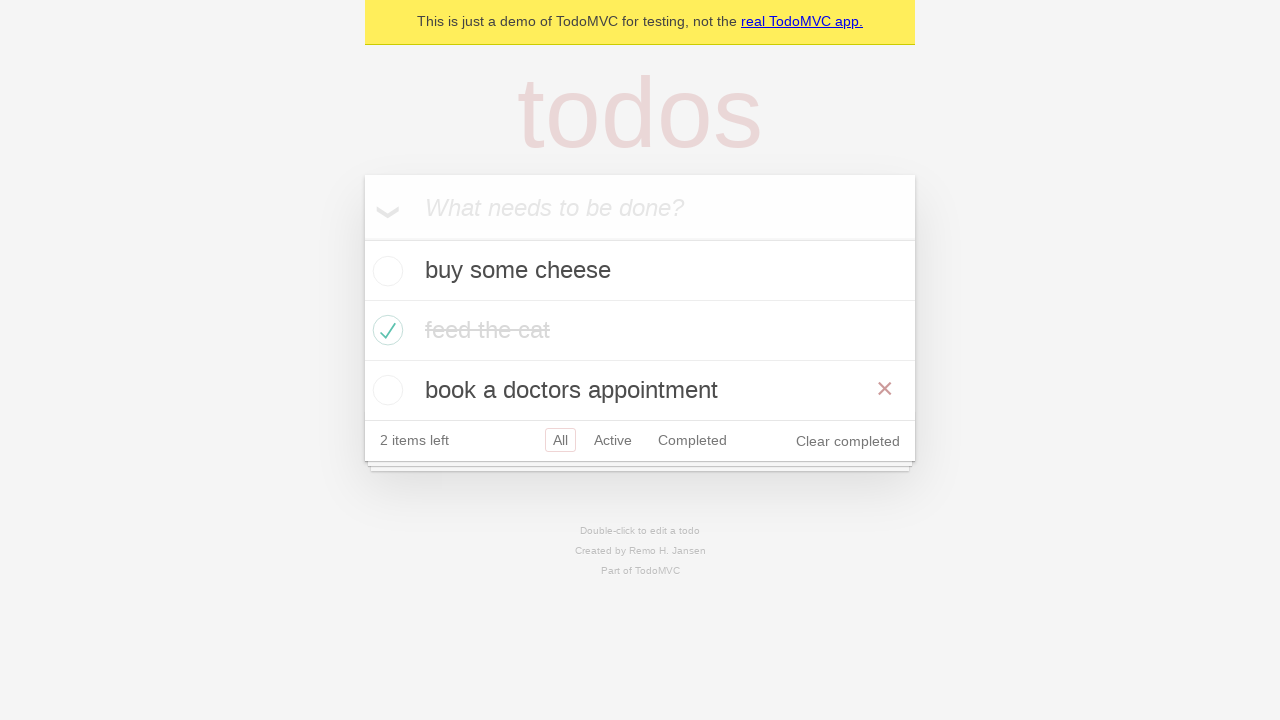

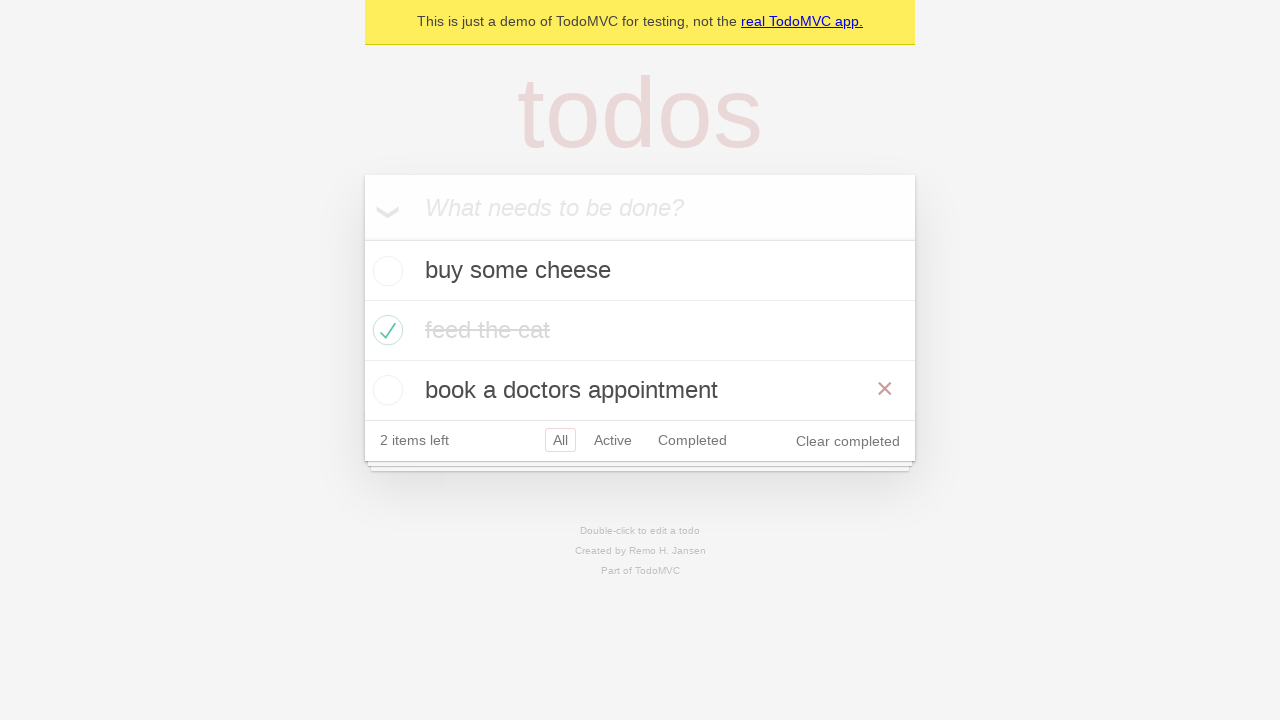